Navigates through an Angular application to add a Selenium course to cart while blocking CSS and image resources

Starting URL: https://rahulshettyacademy.com/angularAppdemo/

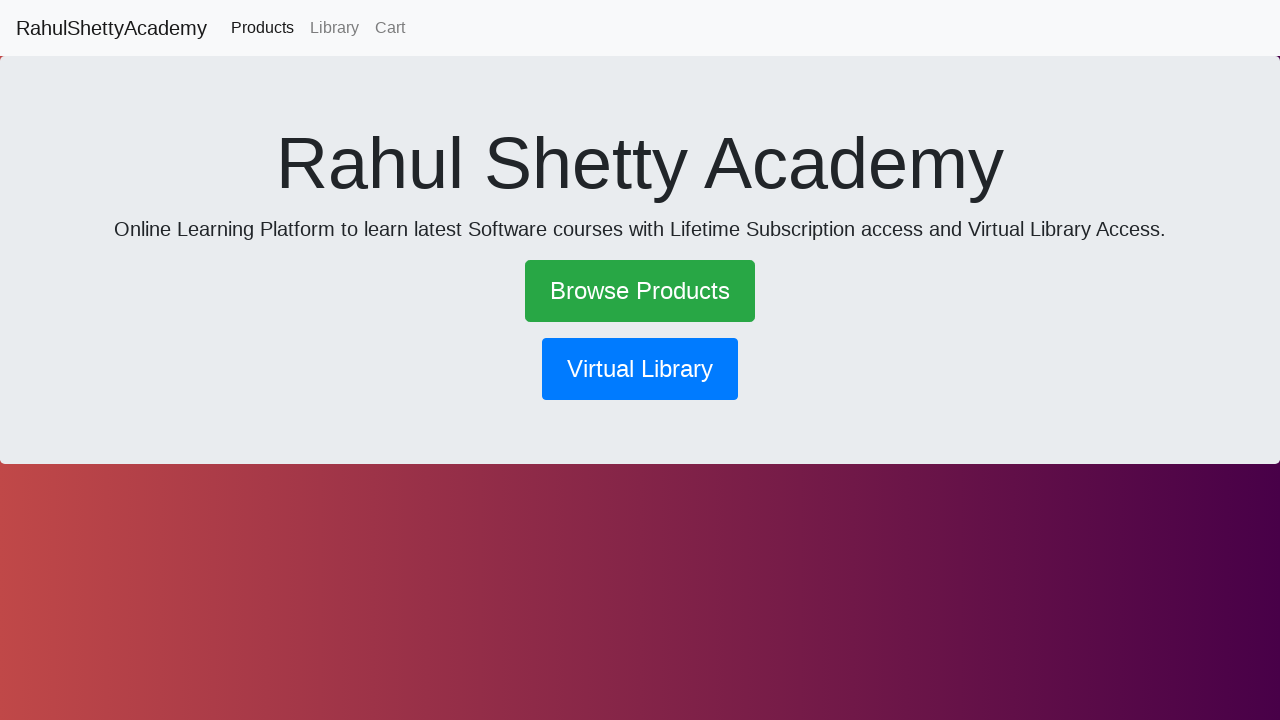

Clicked on products link at (262, 28) on a[routerlink*='products']
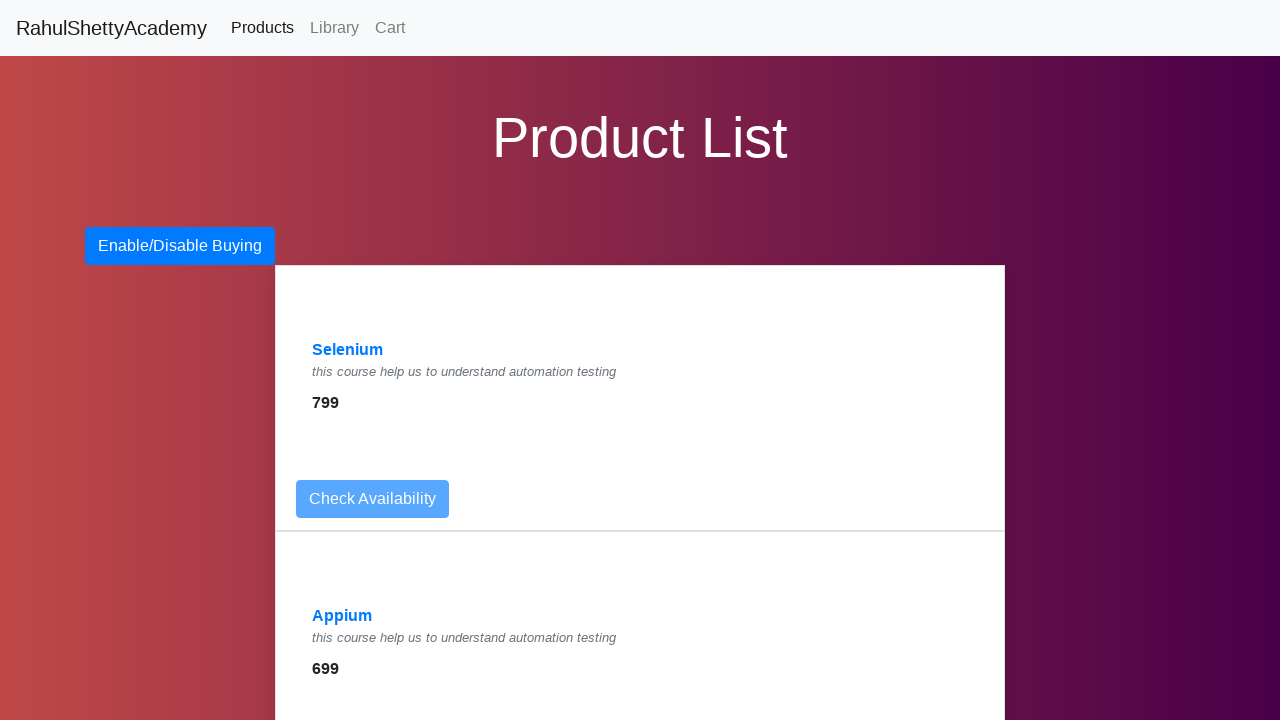

Clicked on Selenium course link at (348, 350) on xpath=//a[contains(text(),'Selenium')]
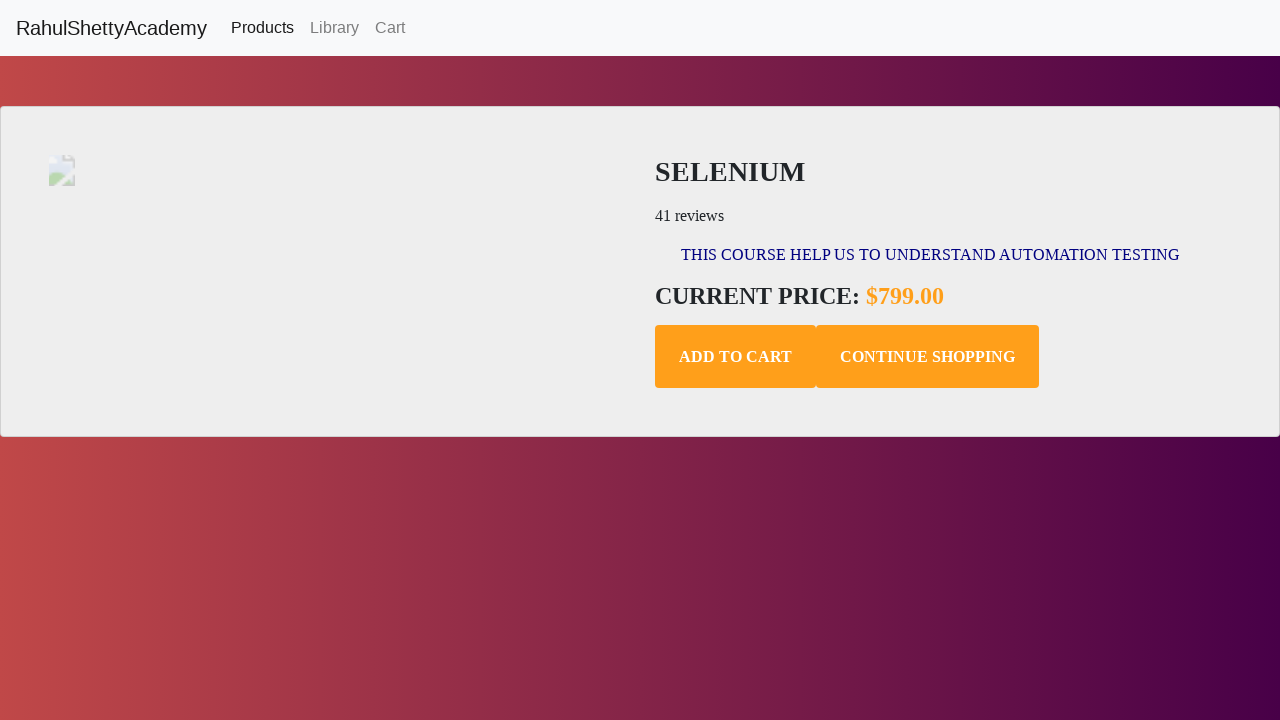

Clicked Add to Cart button at (736, 357) on xpath=//button[contains(text(),'Add to Cart')]
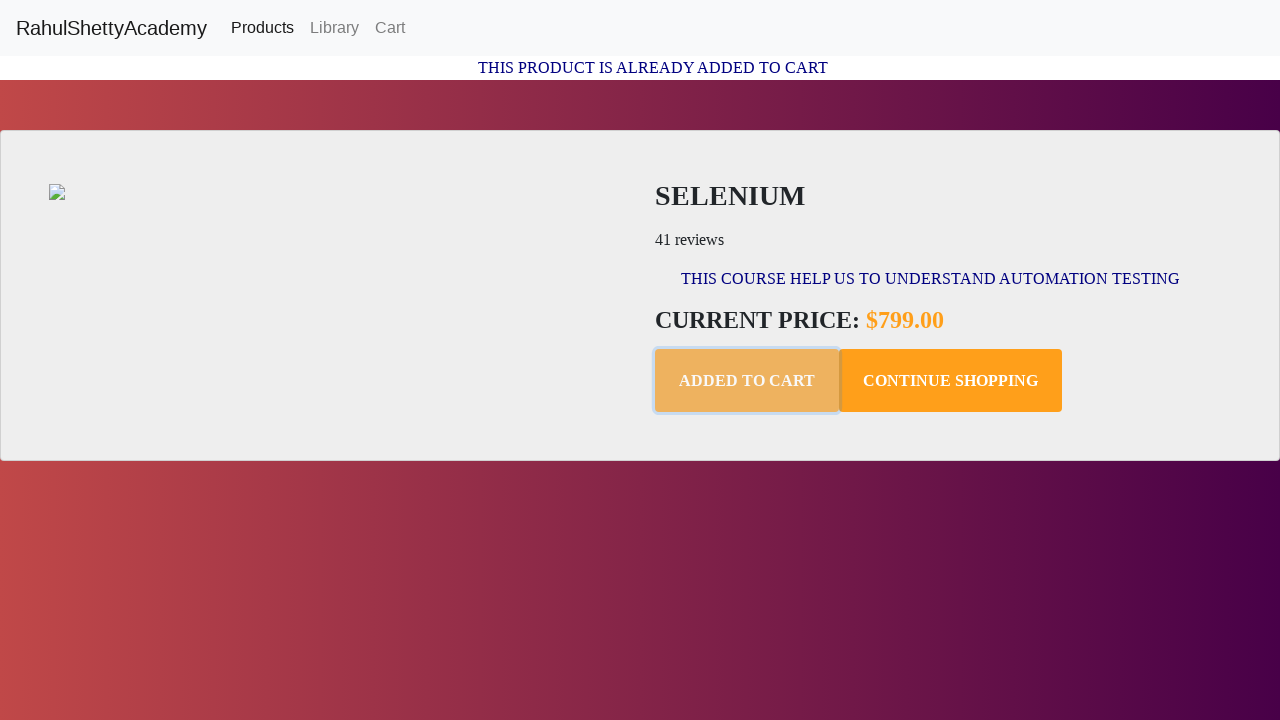

Retrieved success message: This Product is already added to Cart
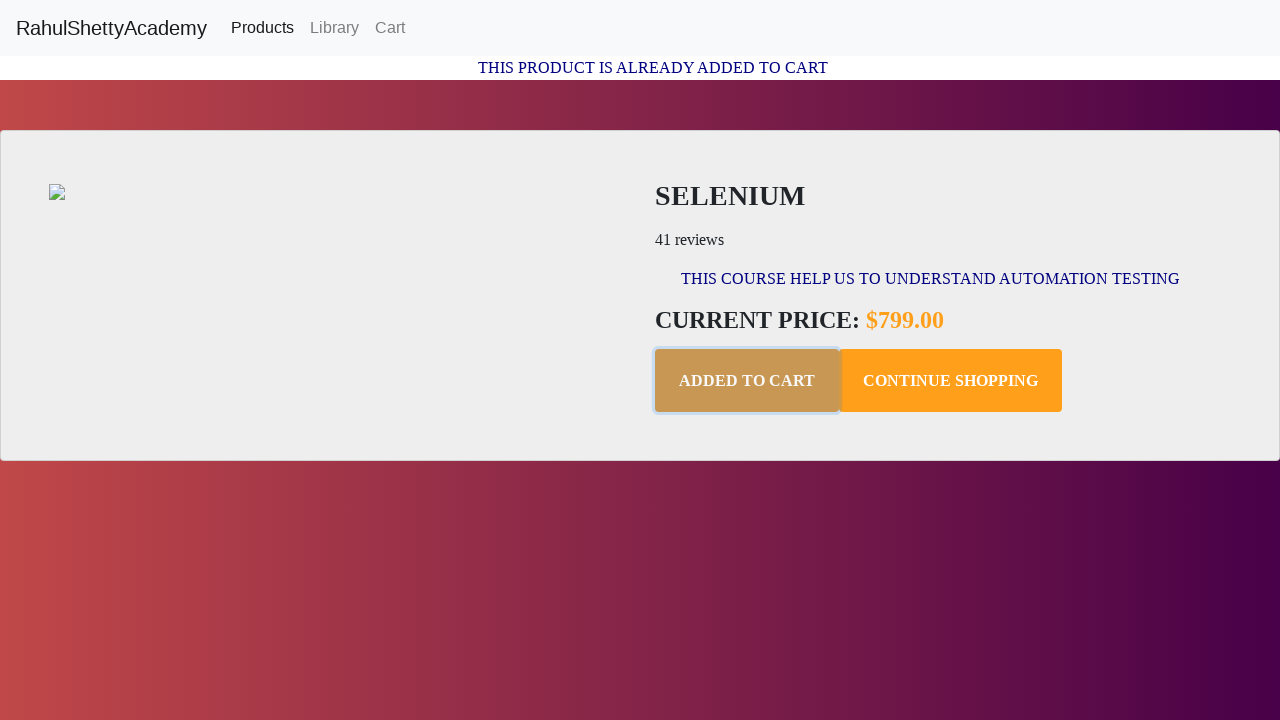

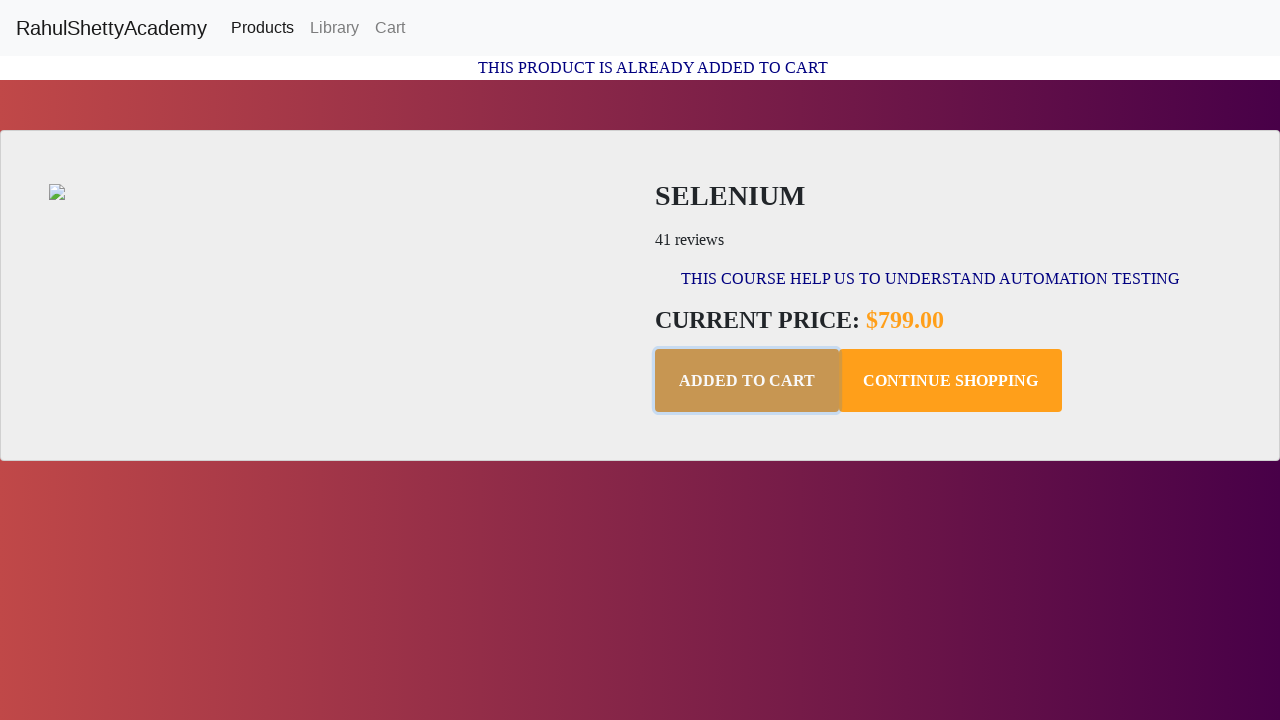